Tests right-click context menu functionality by right-clicking on a designated area, verifying the alert message, then clicking a link that opens in a new tab and verifying the content on the new page.

Starting URL: https://the-internet.herokuapp.com/context_menu

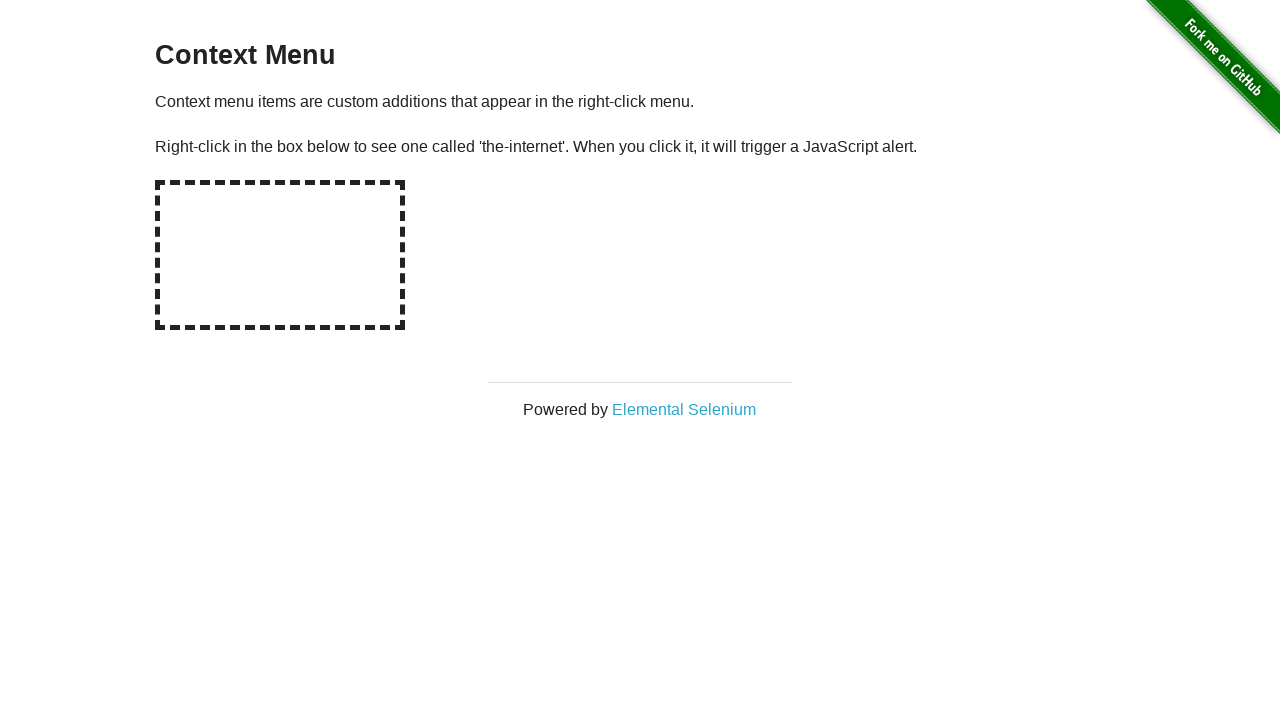

Navigated to context menu test page
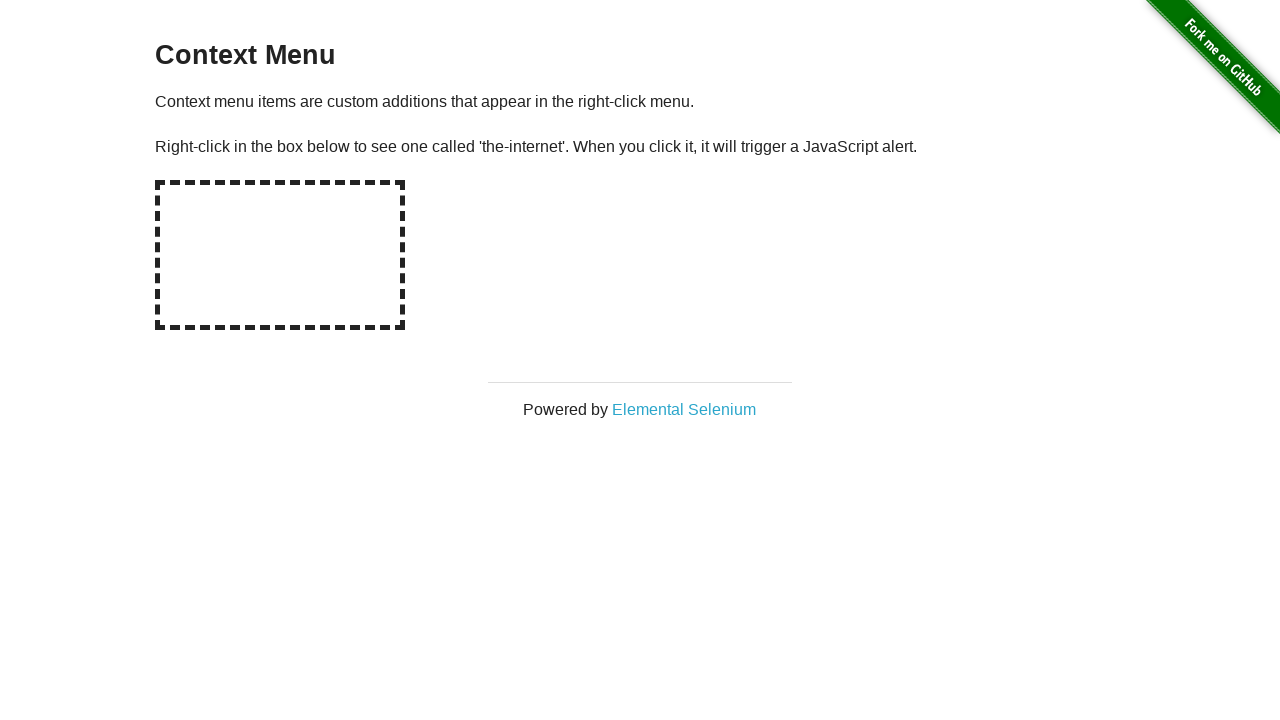

Right-clicked on hot-spot area to trigger context menu at (280, 255) on #hot-spot
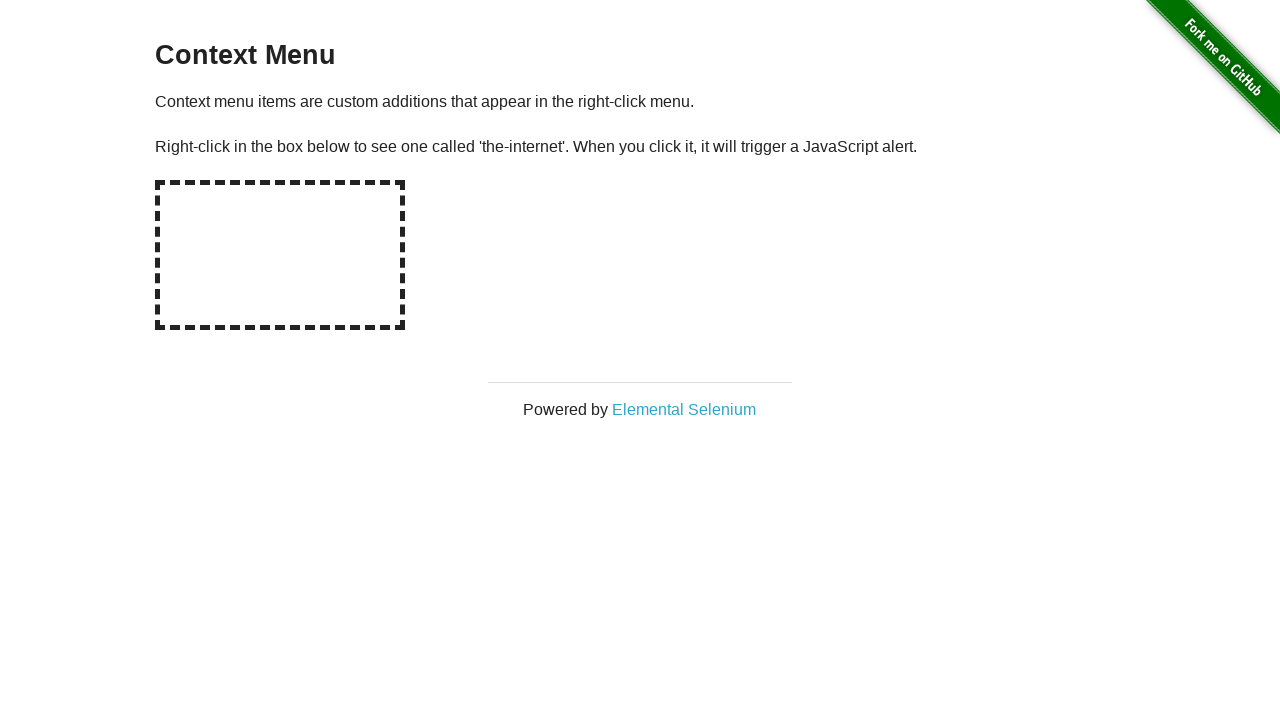

Right-clicked hot-spot again to trigger alert dialog at (280, 255) on #hot-spot
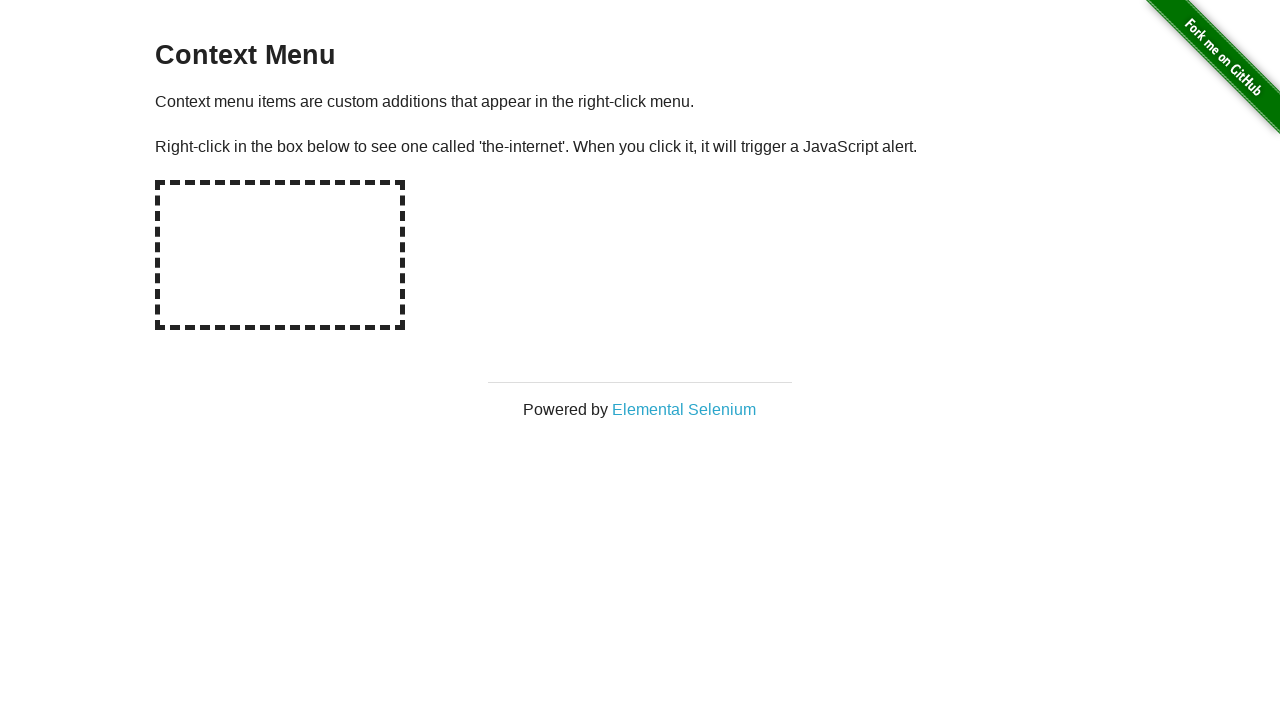

Alert dialog accepted and handled
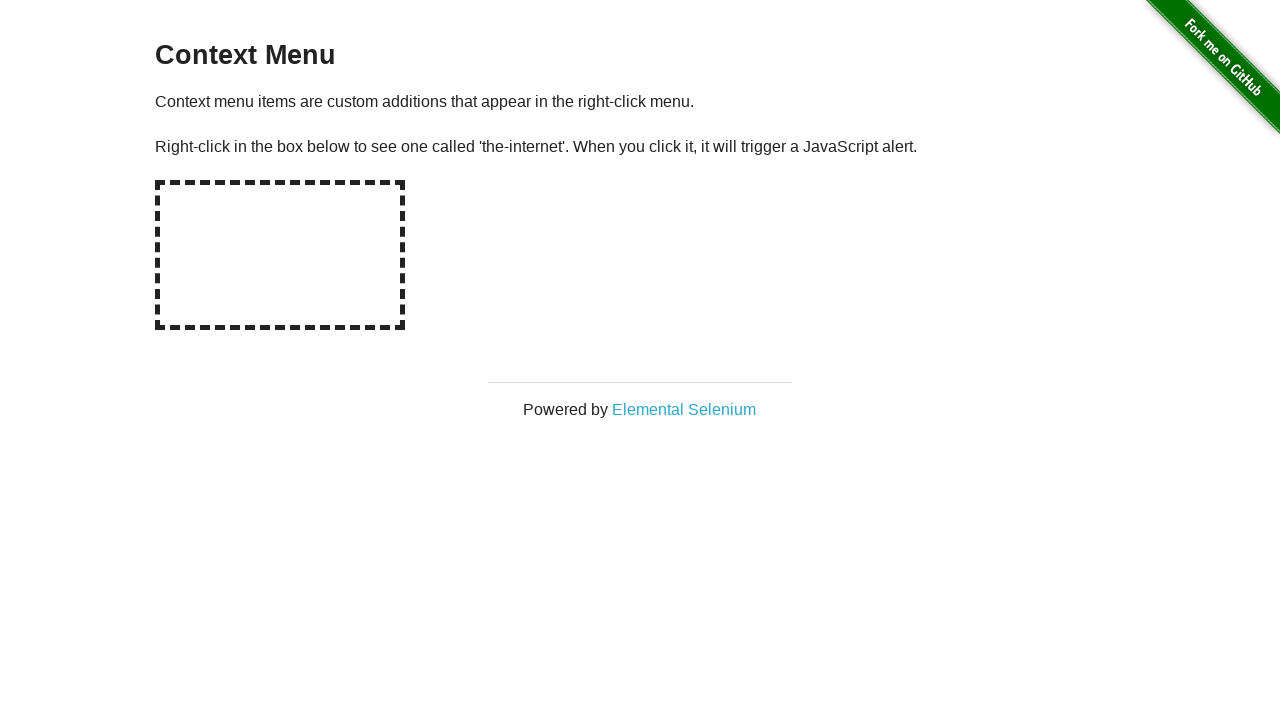

Clicked on 'Elemental Selenium' link to open in new tab at (684, 409) on xpath=//*[text()='Elemental Selenium']
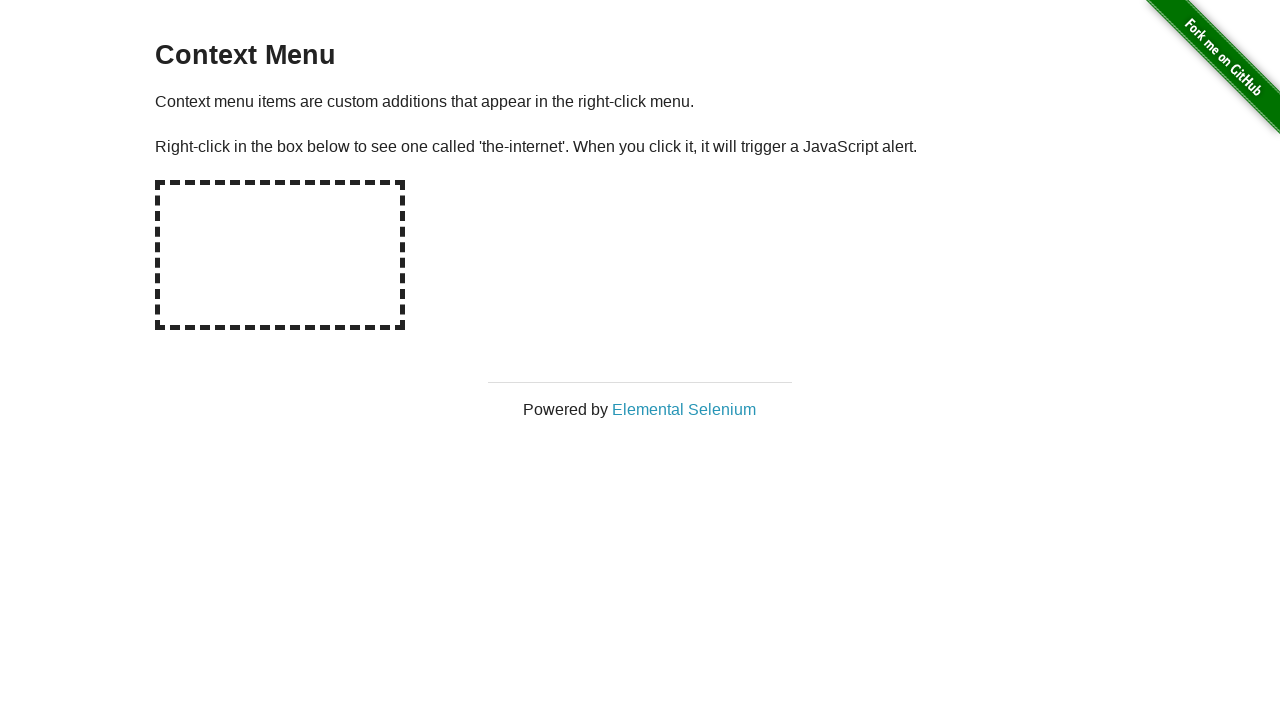

New page loaded successfully
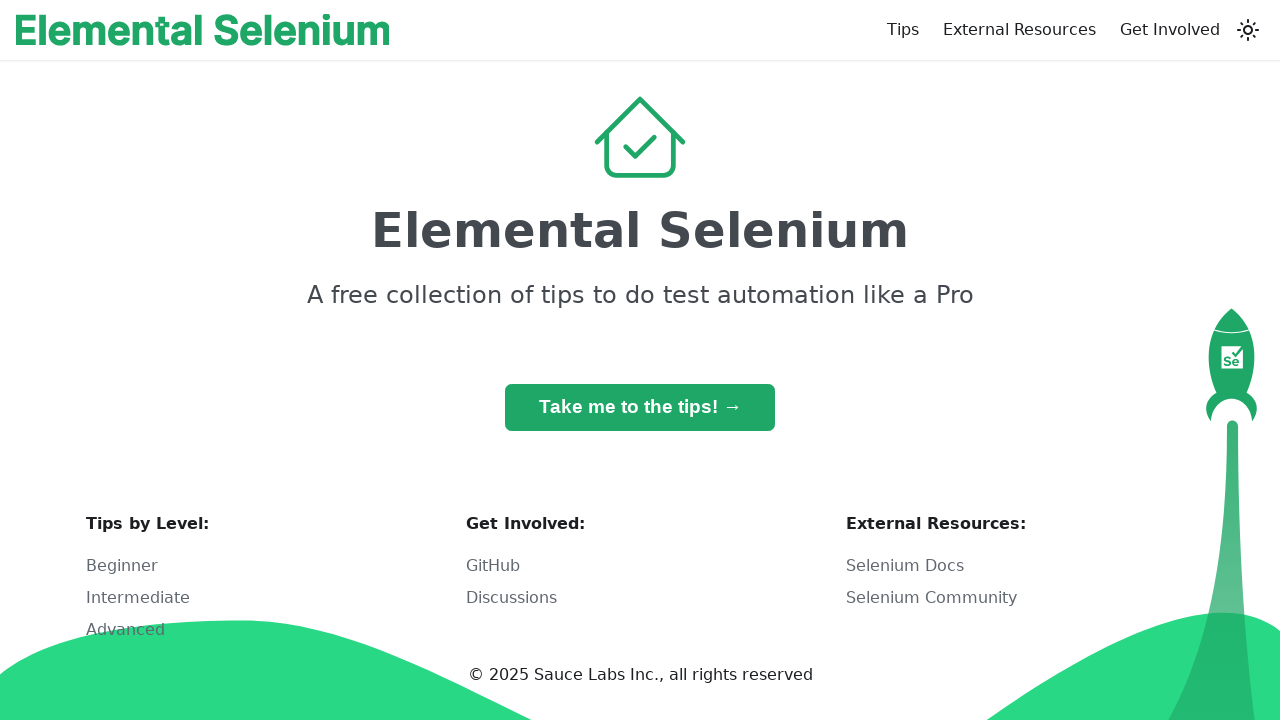

Verified h1 heading content on new page
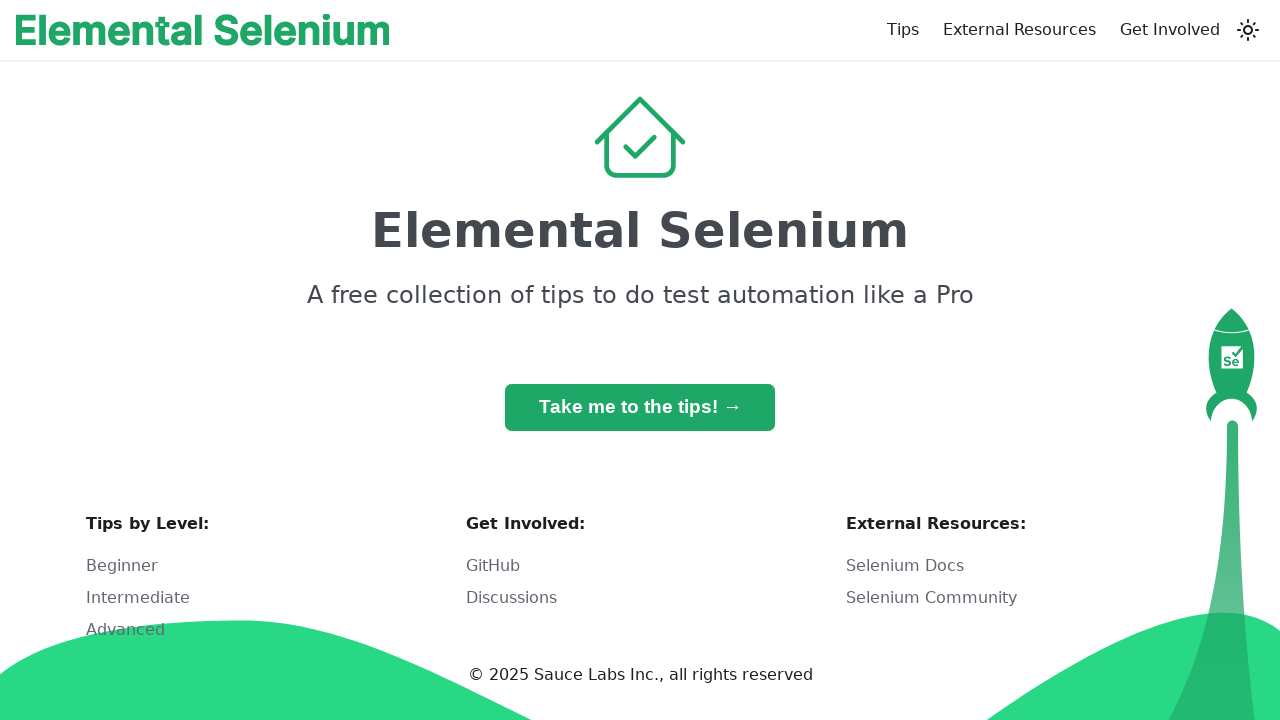

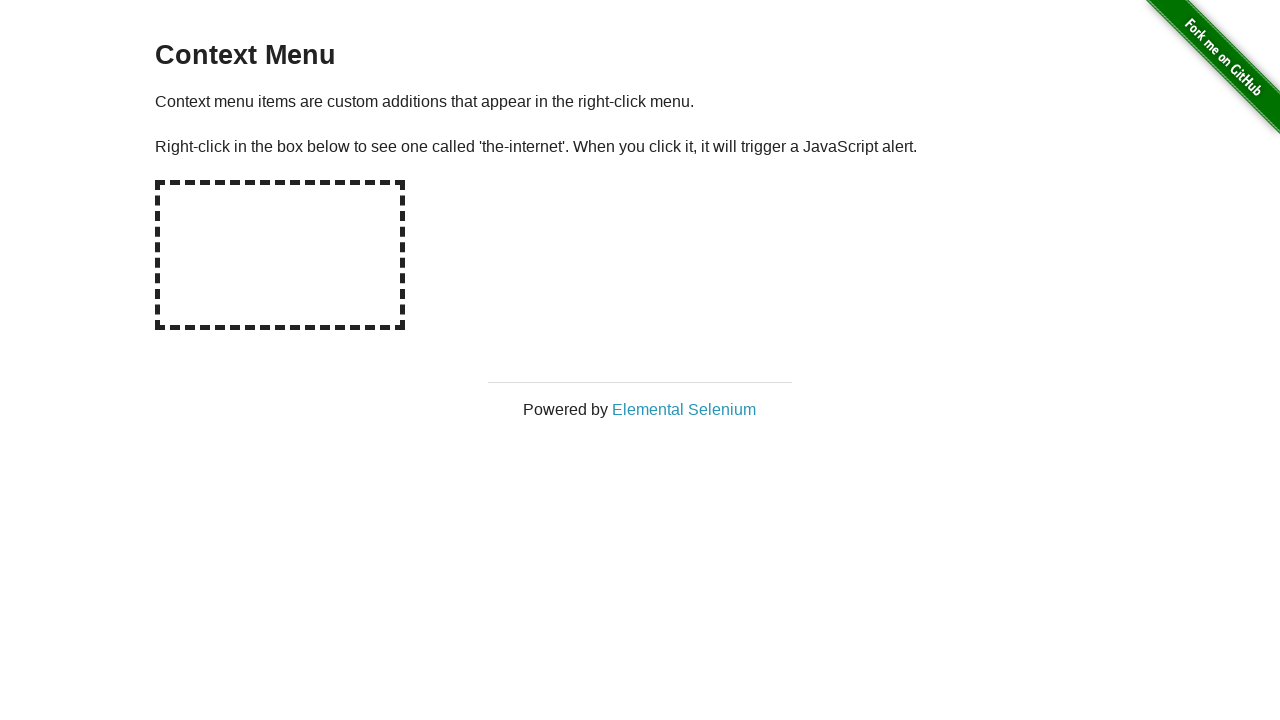